Tests navigation to the WYSIWYG Editor page and back

Starting URL: https://the-internet.herokuapp.com

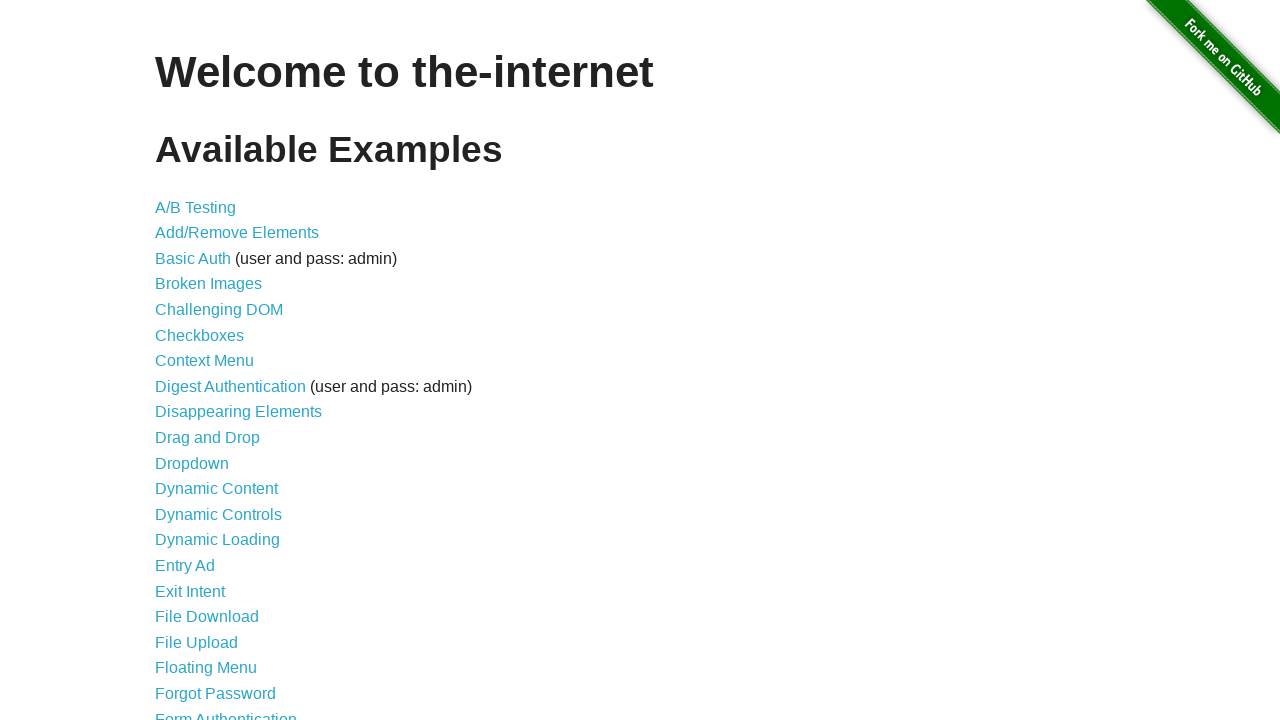

Clicked on WYSIWYG Editor link at (218, 651) on xpath=//*[@id="content"]/ul/li[44]/a
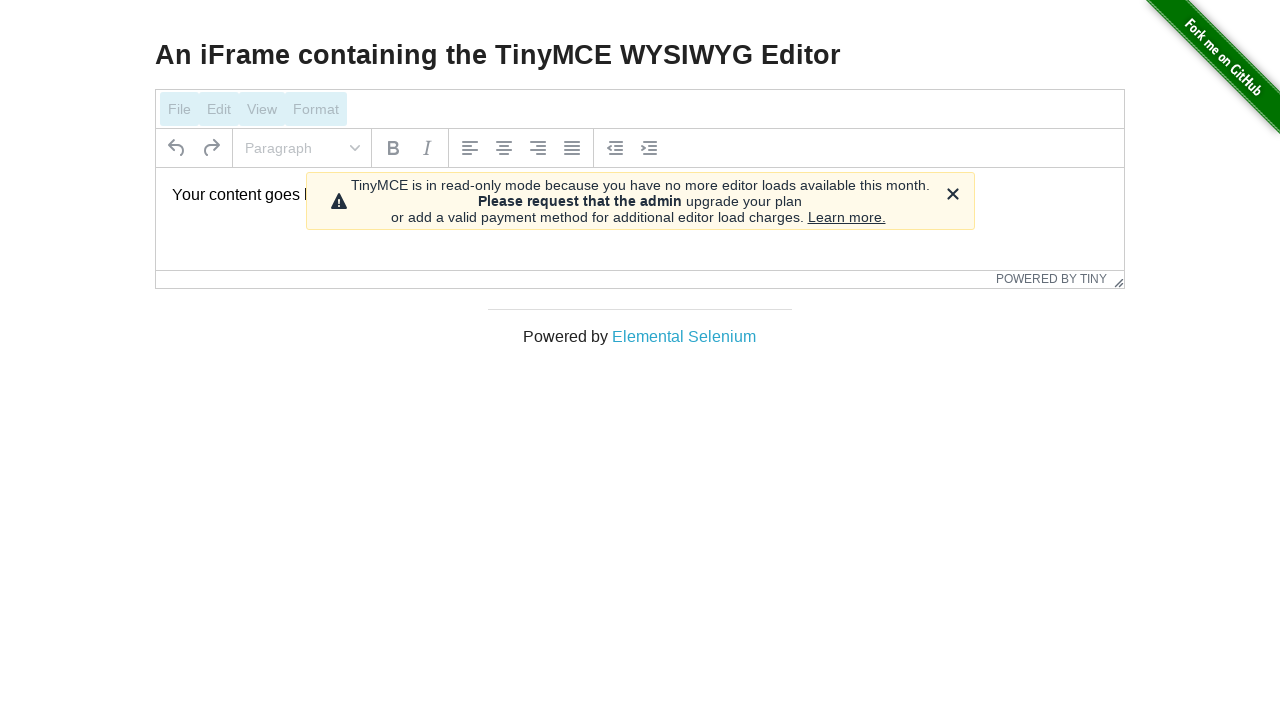

WYSIWYG Editor page loaded successfully
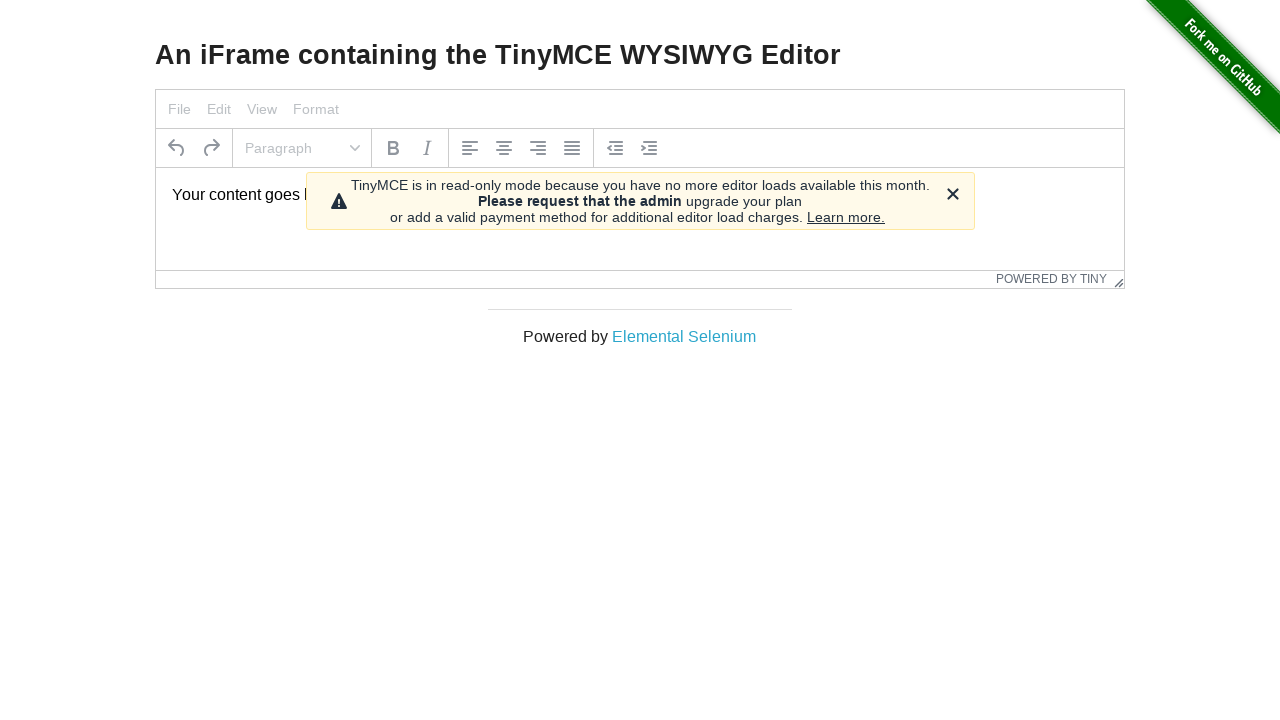

Navigated back to previous page
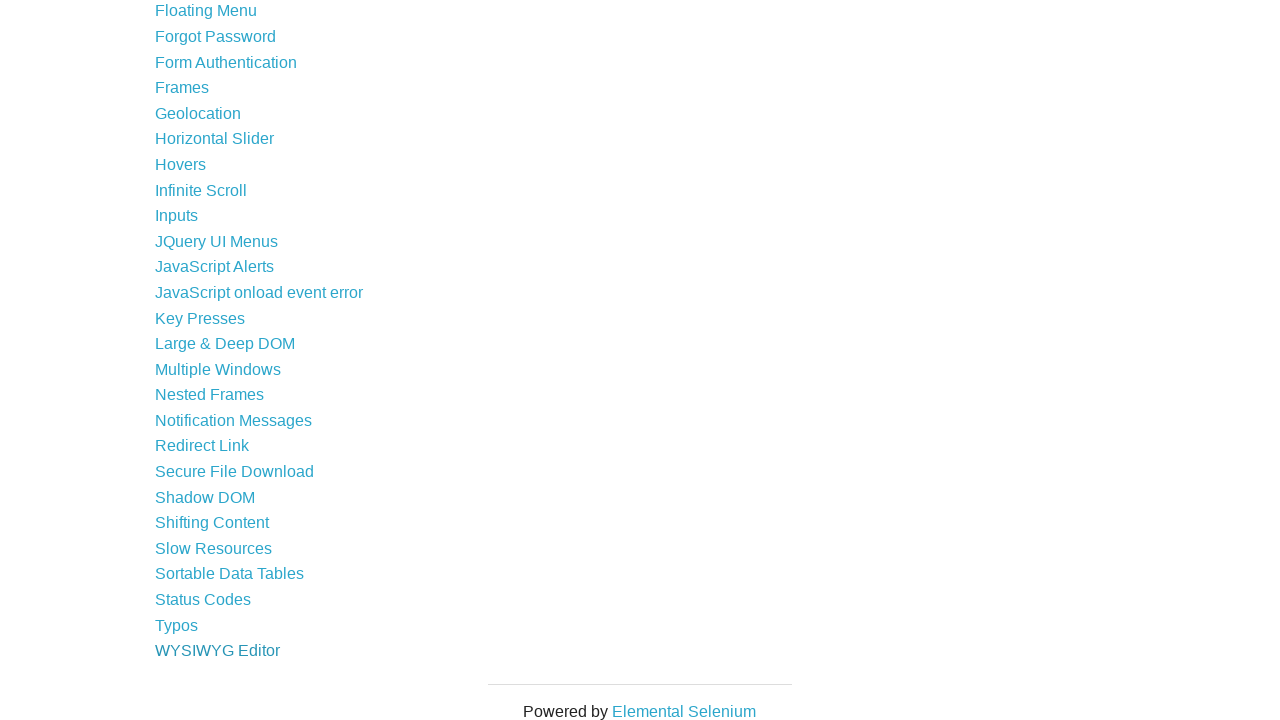

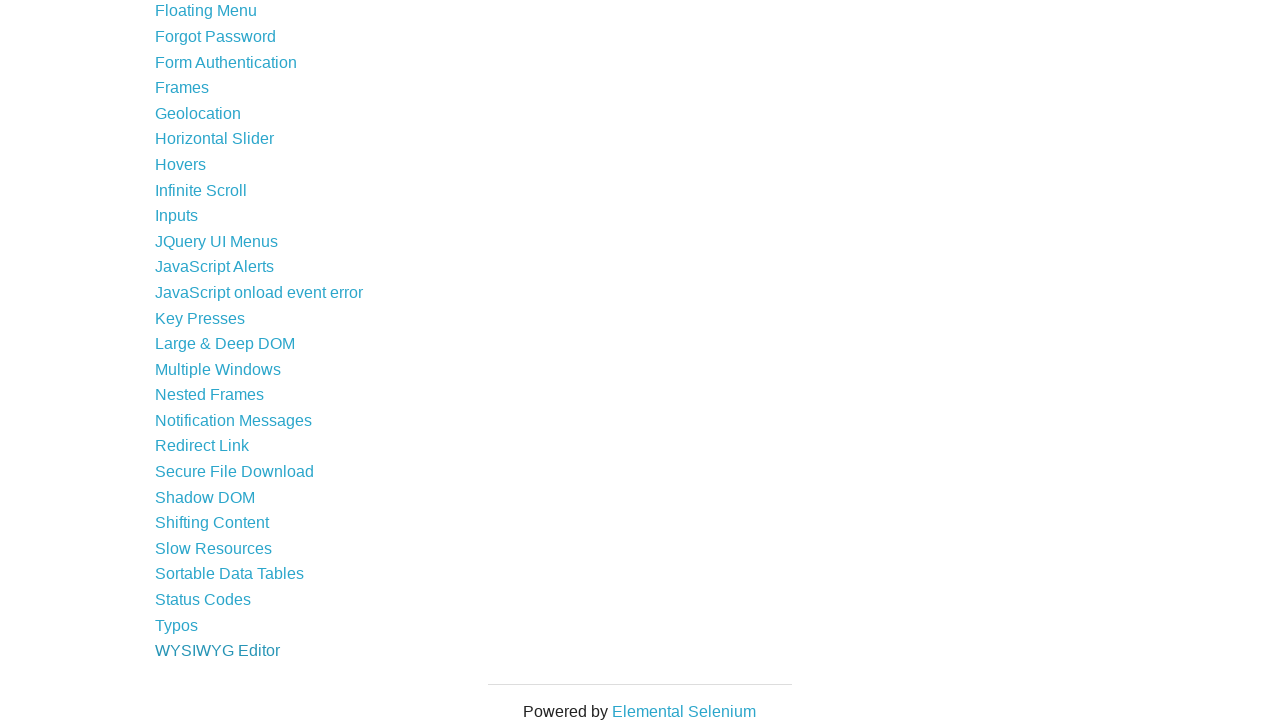